Tests dynamic loading functionality by clicking a start button and waiting for hidden text to appear

Starting URL: http://the-internet.herokuapp.com/dynamic_loading/2

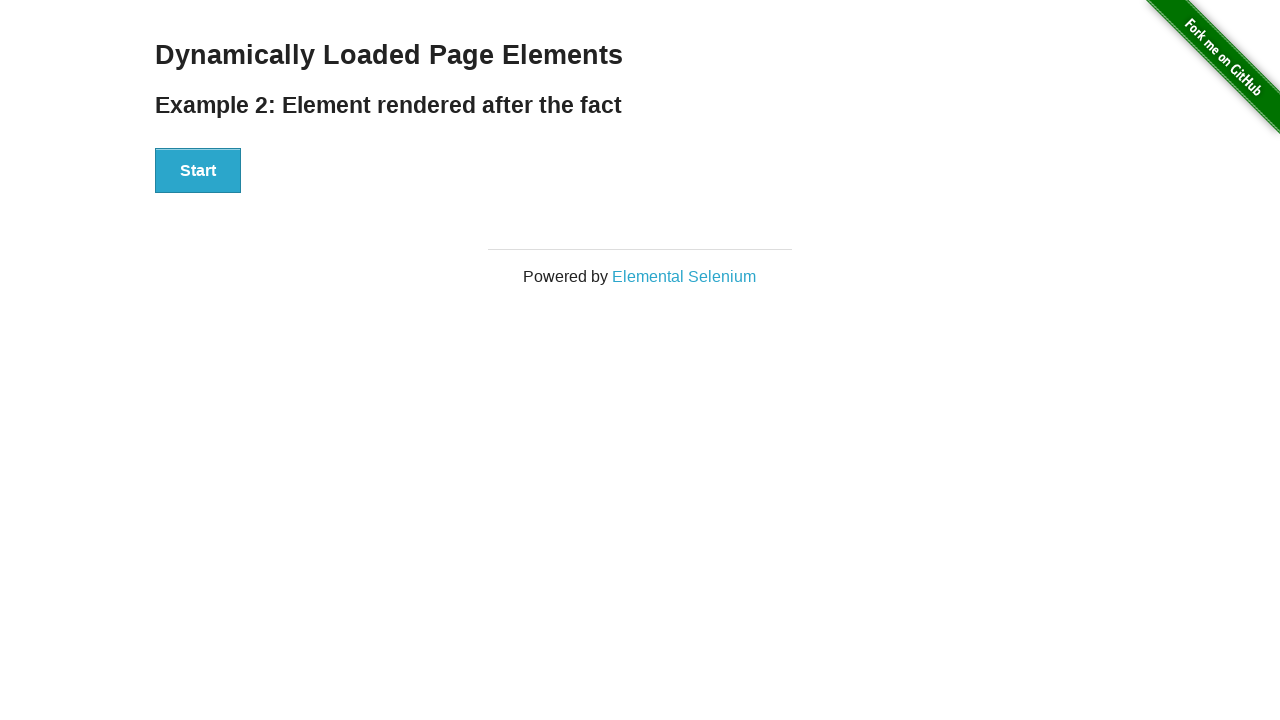

Clicked start button to trigger dynamic loading at (198, 171) on #start > button
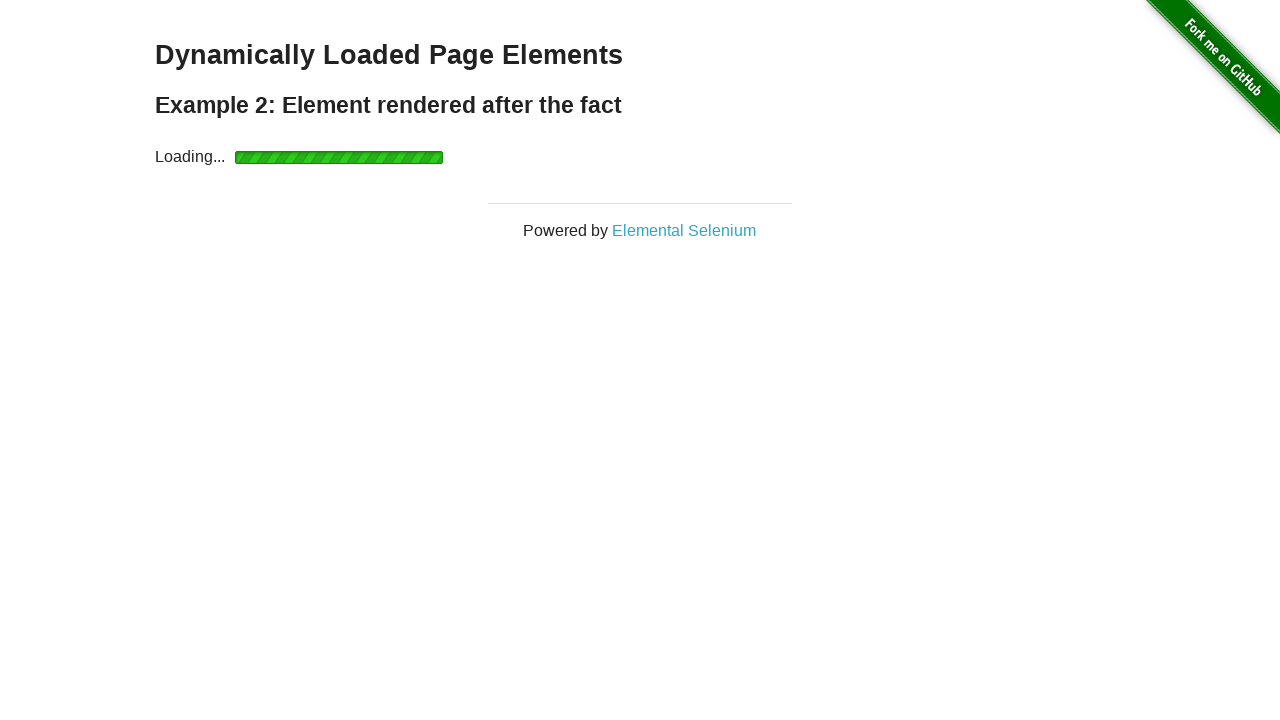

Hidden text appeared and became visible
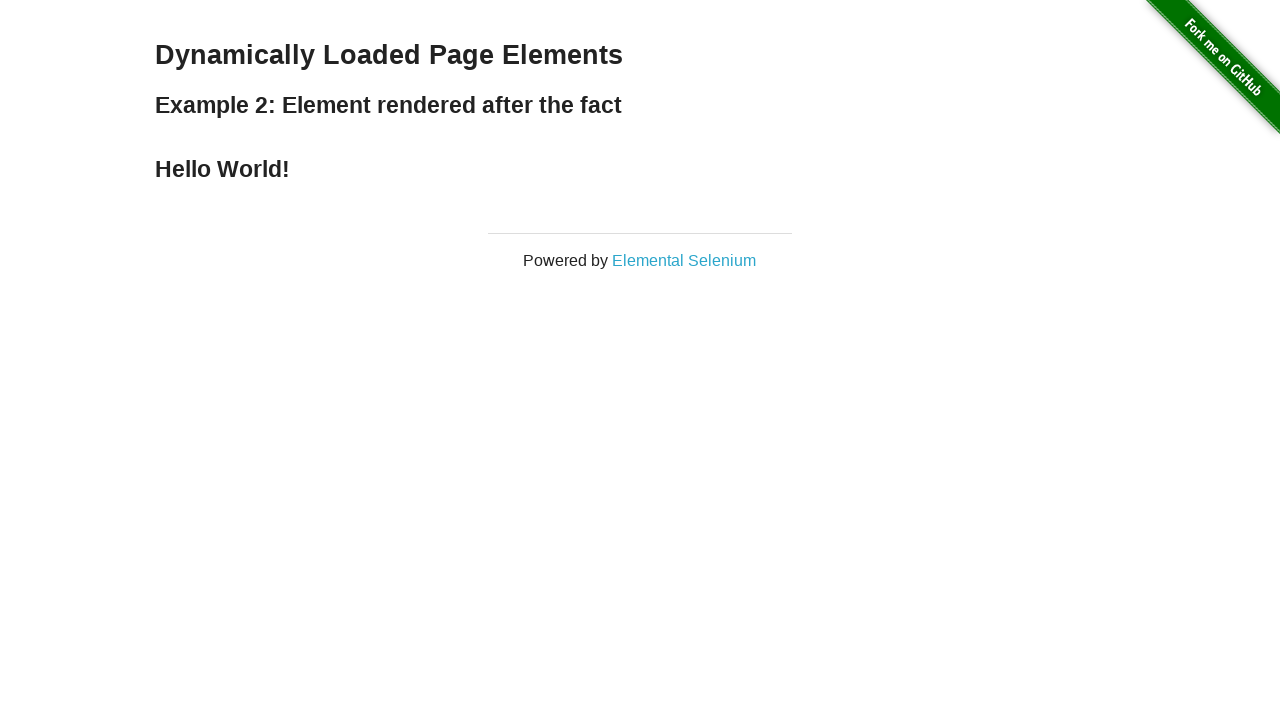

Retrieved hidden text: Hello World!
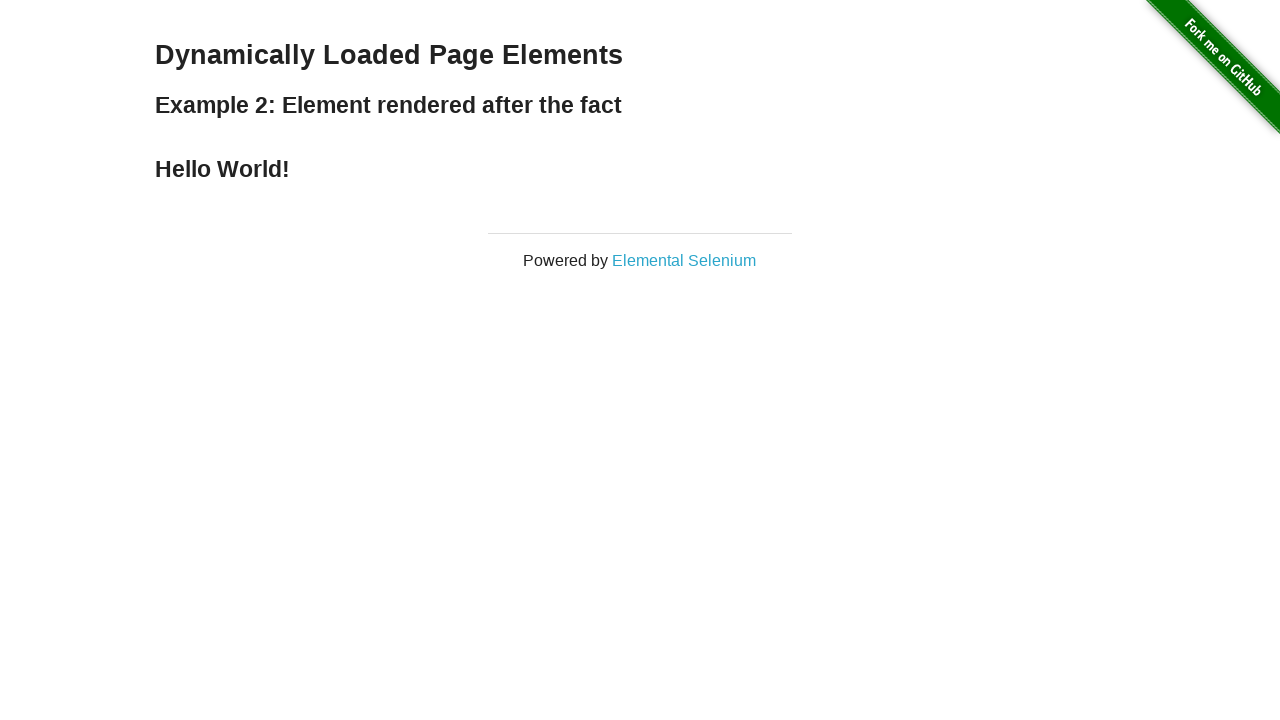

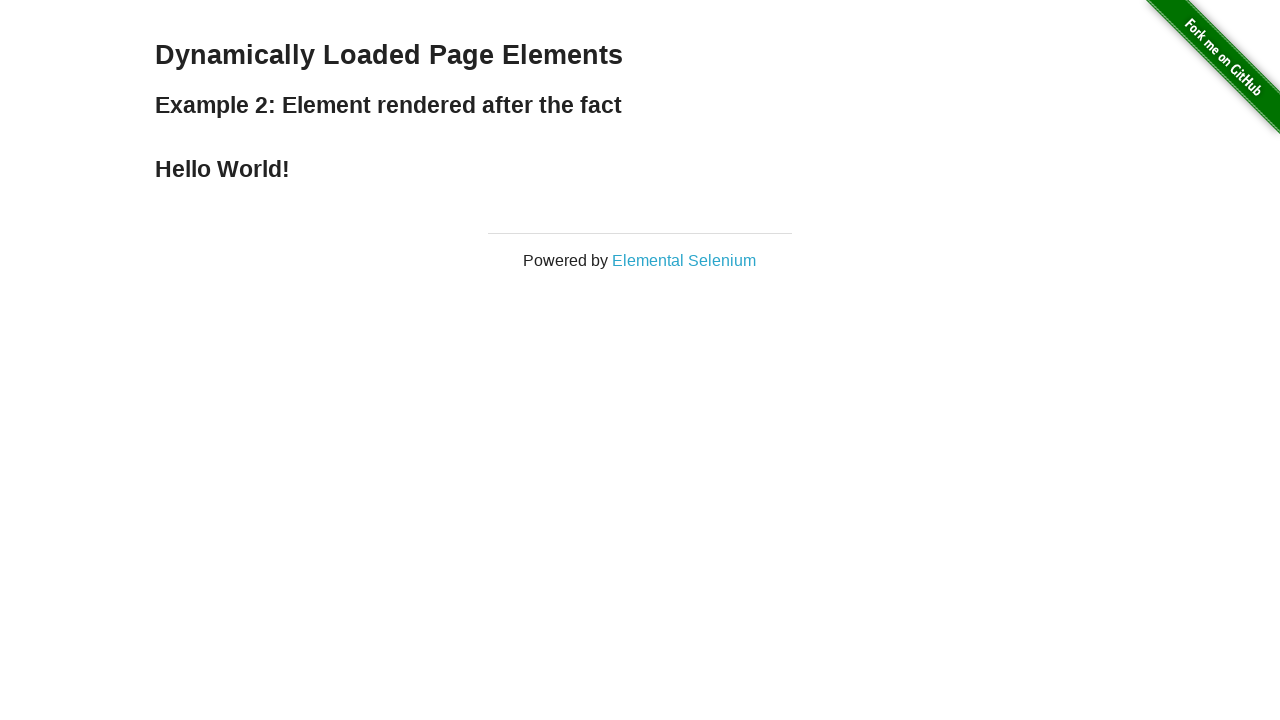